Tests multiple window handling by clicking a link that opens a new window, switching to the child window, then switching back to the parent window to verify window navigation works correctly.

Starting URL: https://the-internet.herokuapp.com

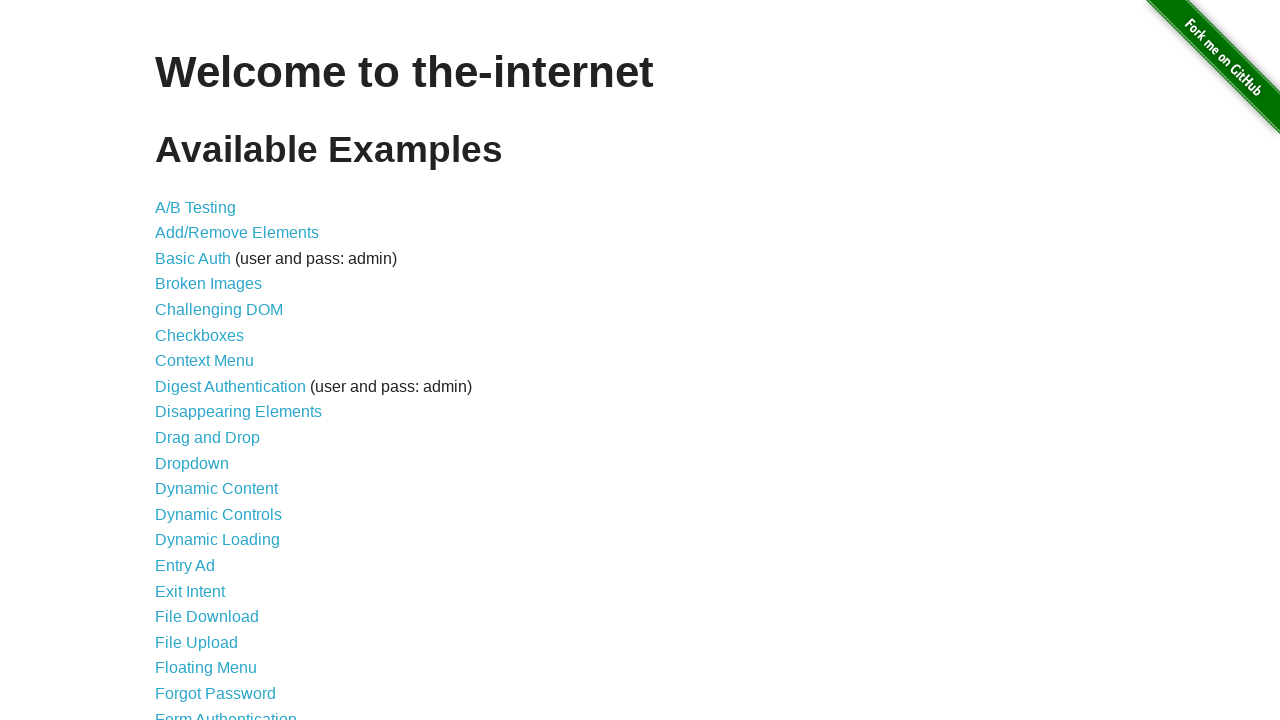

Clicked on 'Multiple Windows' link to navigate to multiple windows test page at (218, 369) on text=Multiple Windows
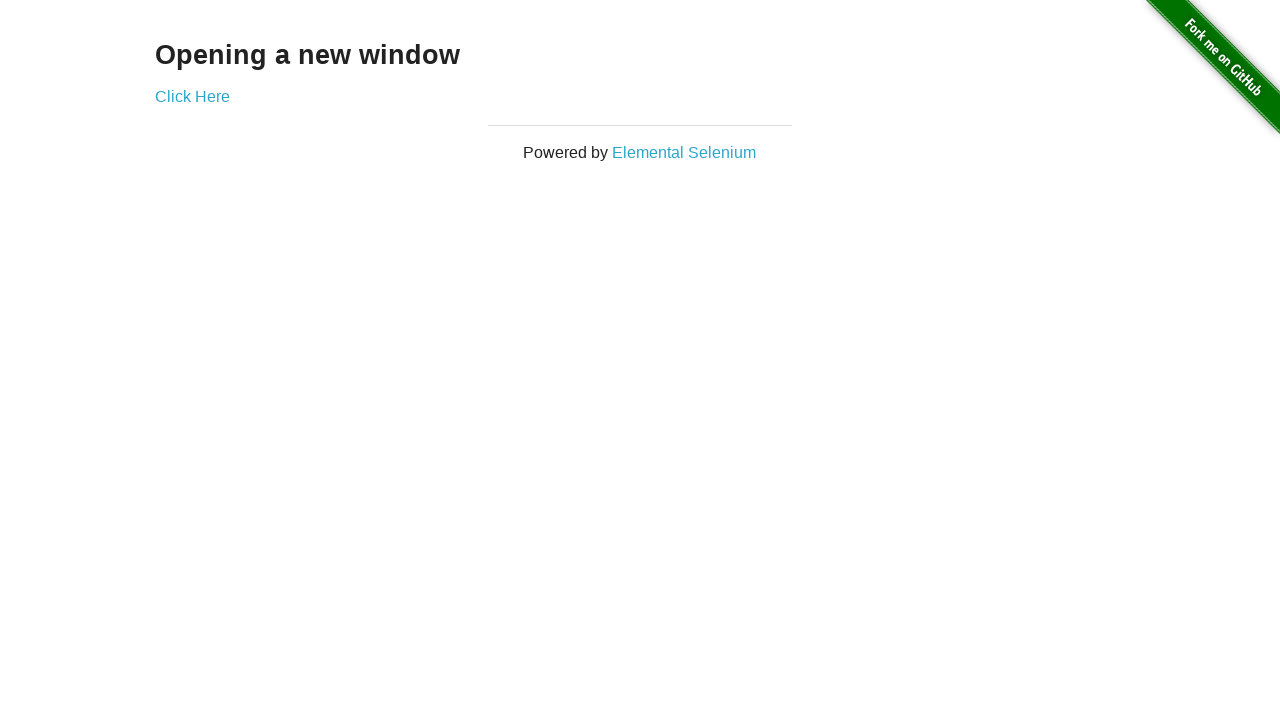

Clicked link that opens a new window at (192, 96) on a[href*='windows']
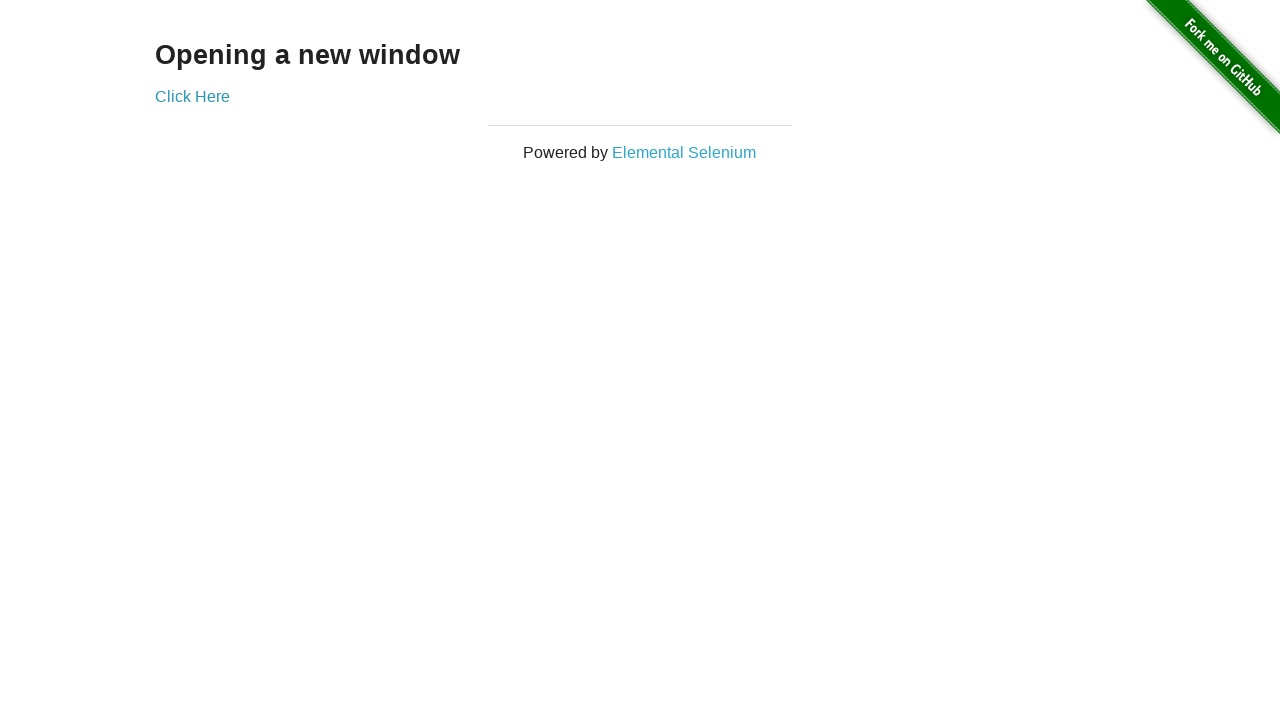

Captured new child window page object
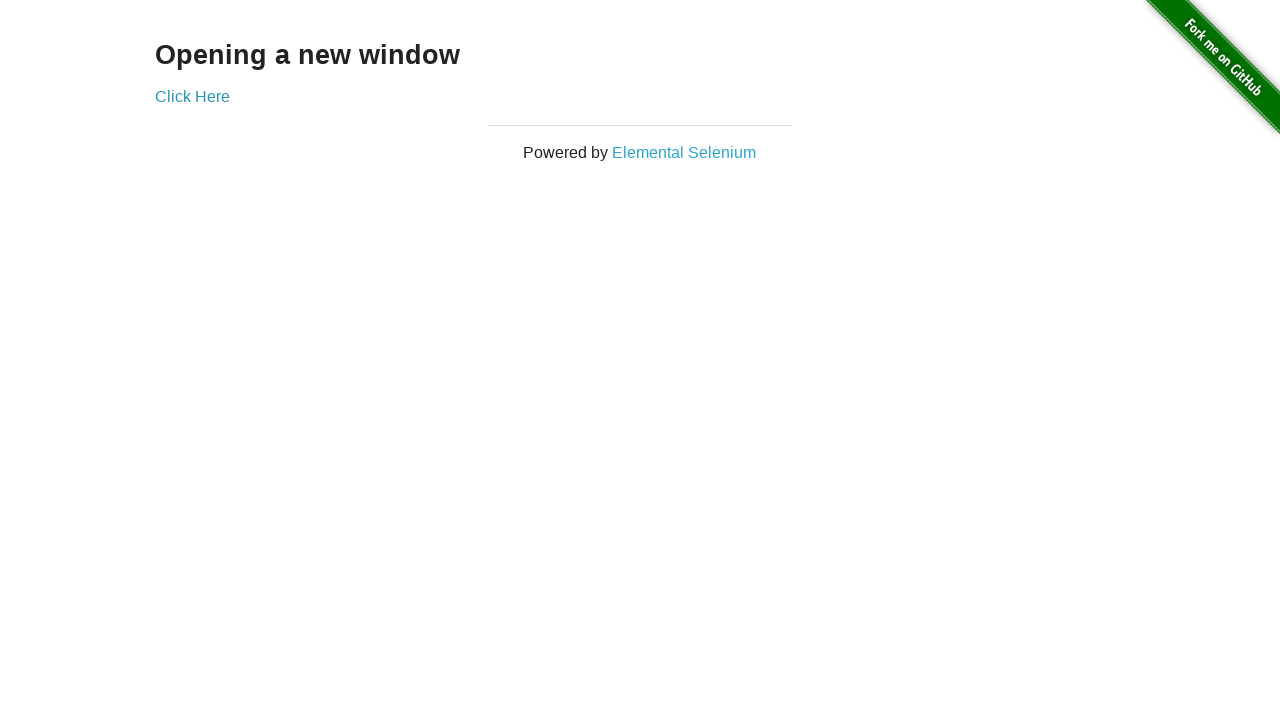

Child window fully loaded
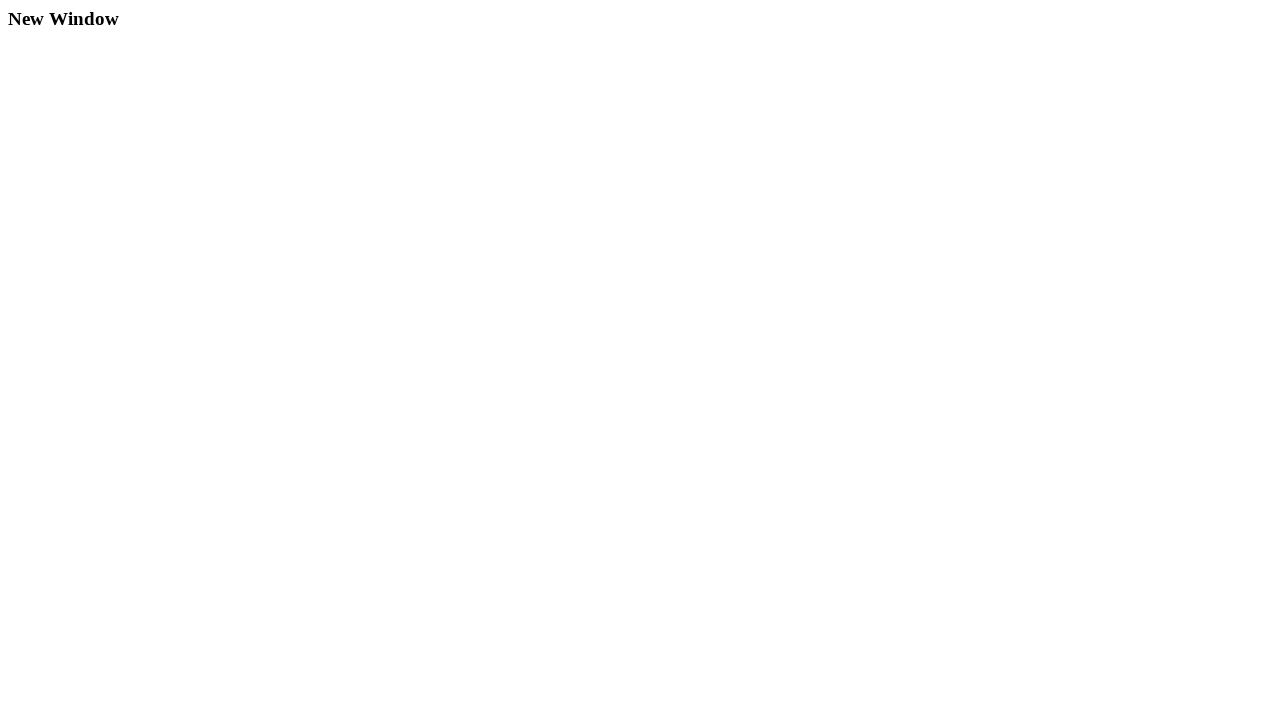

Retrieved child window title: New Window
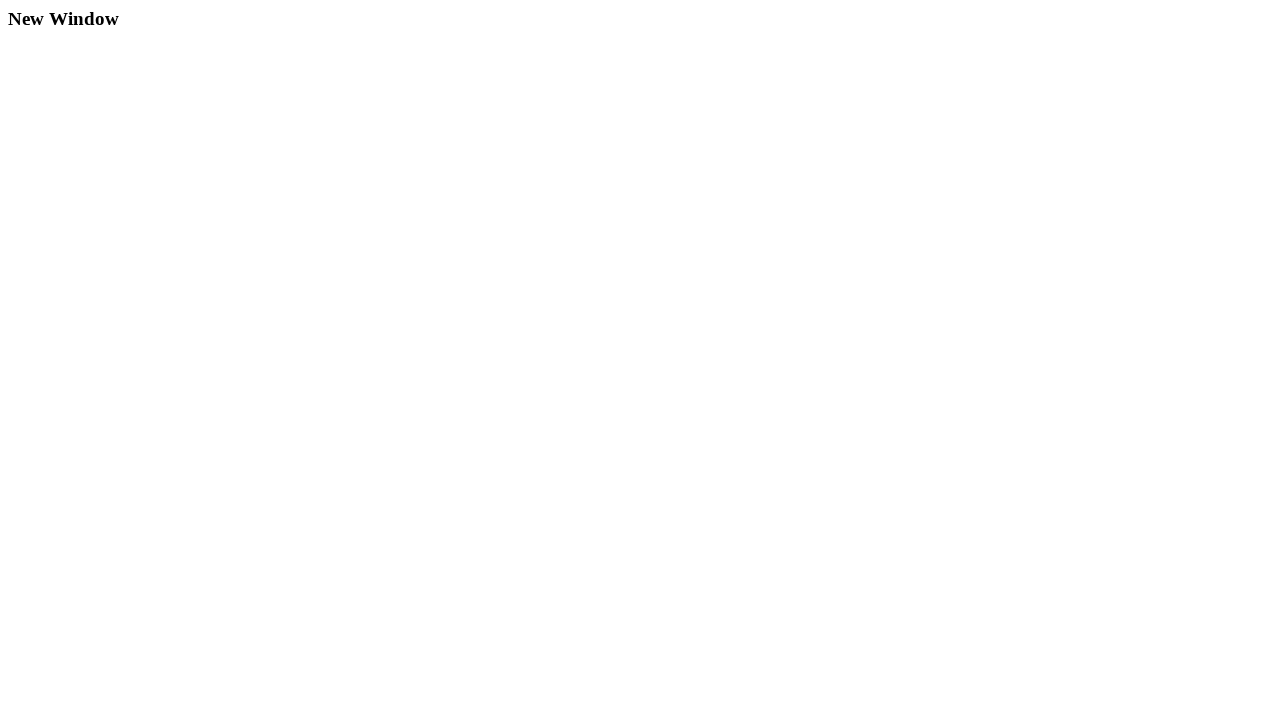

Retrieved parent window title: The Internet
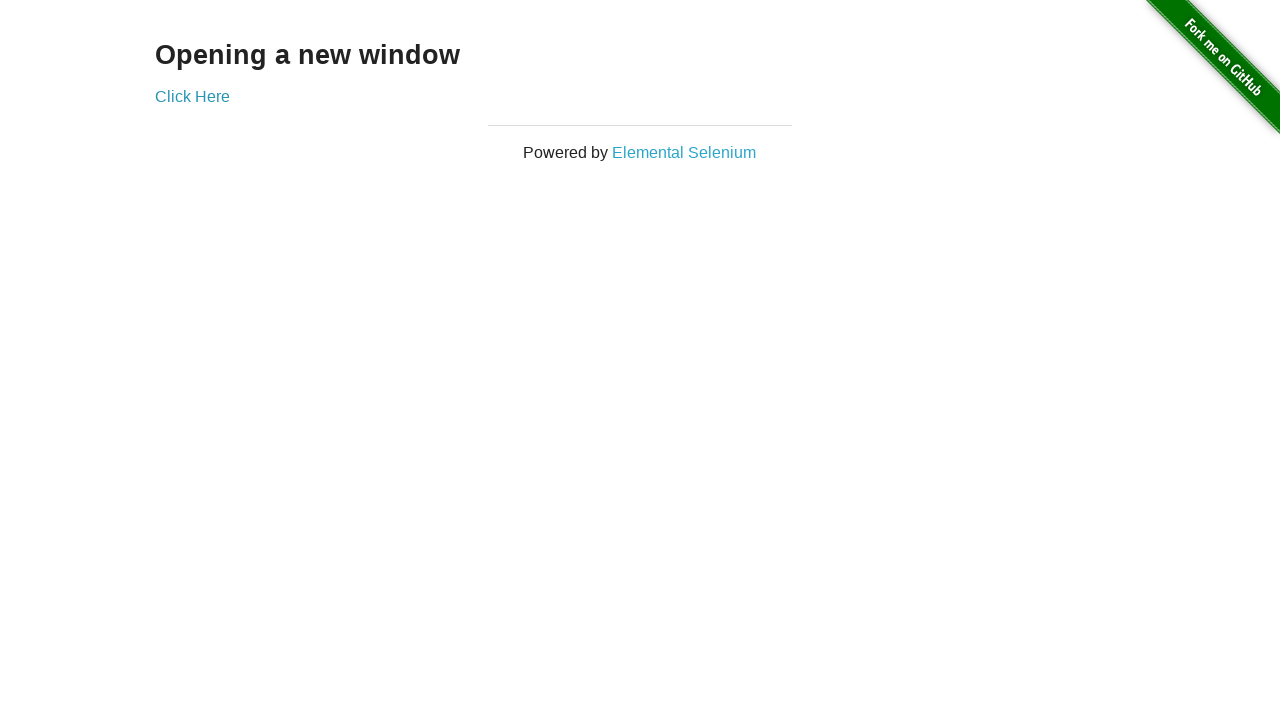

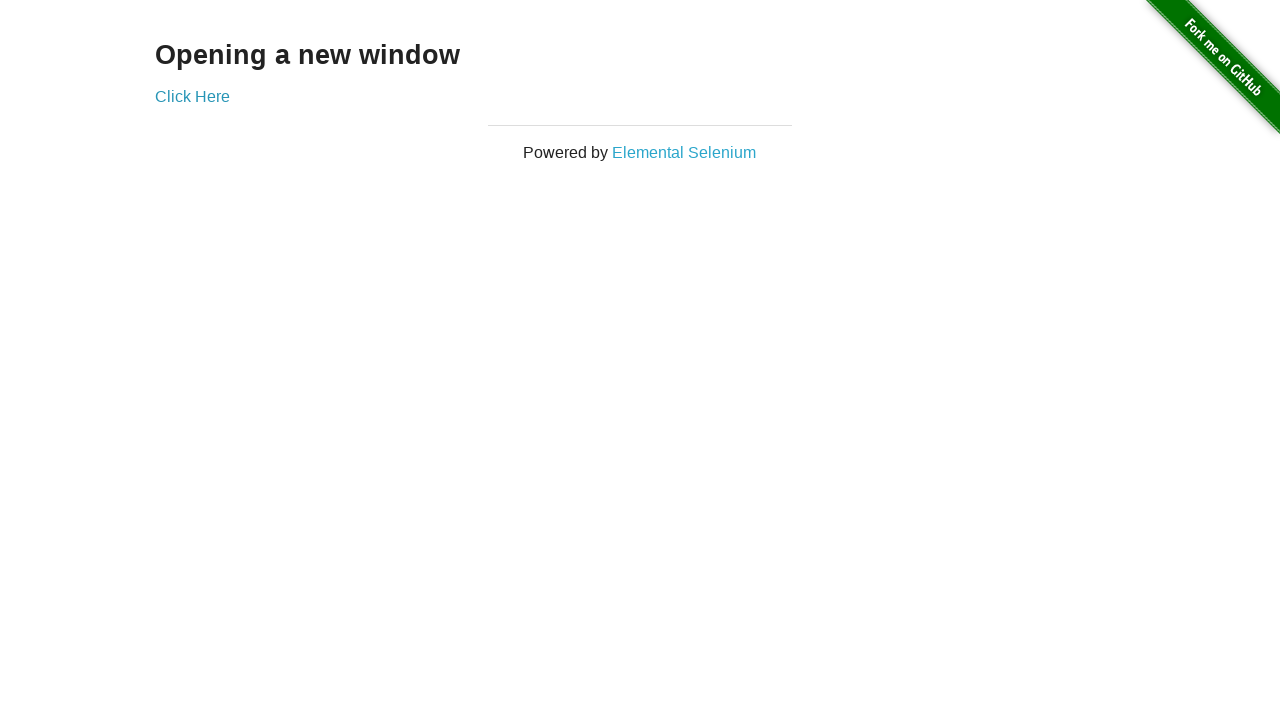